Tests that edits are saved when the edit input loses focus (blur event).

Starting URL: https://demo.playwright.dev/todomvc

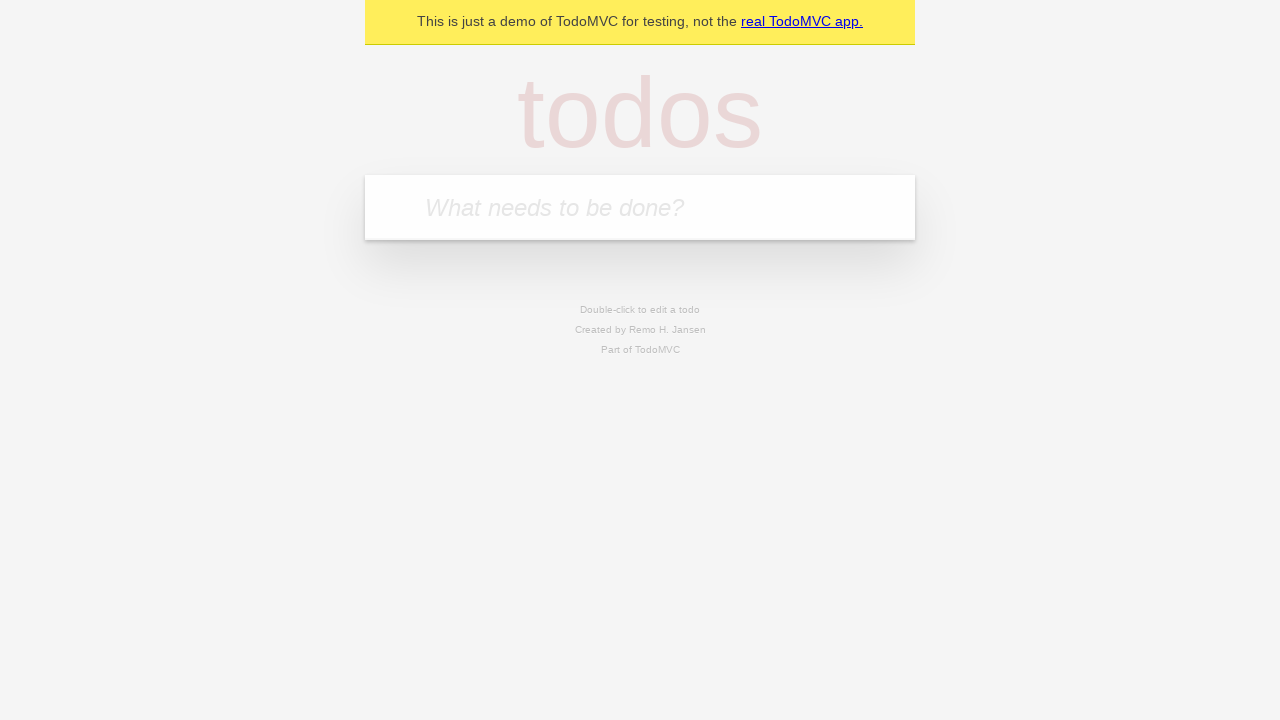

Filled new todo input with 'buy some cheese' on internal:attr=[placeholder="What needs to be done?"i]
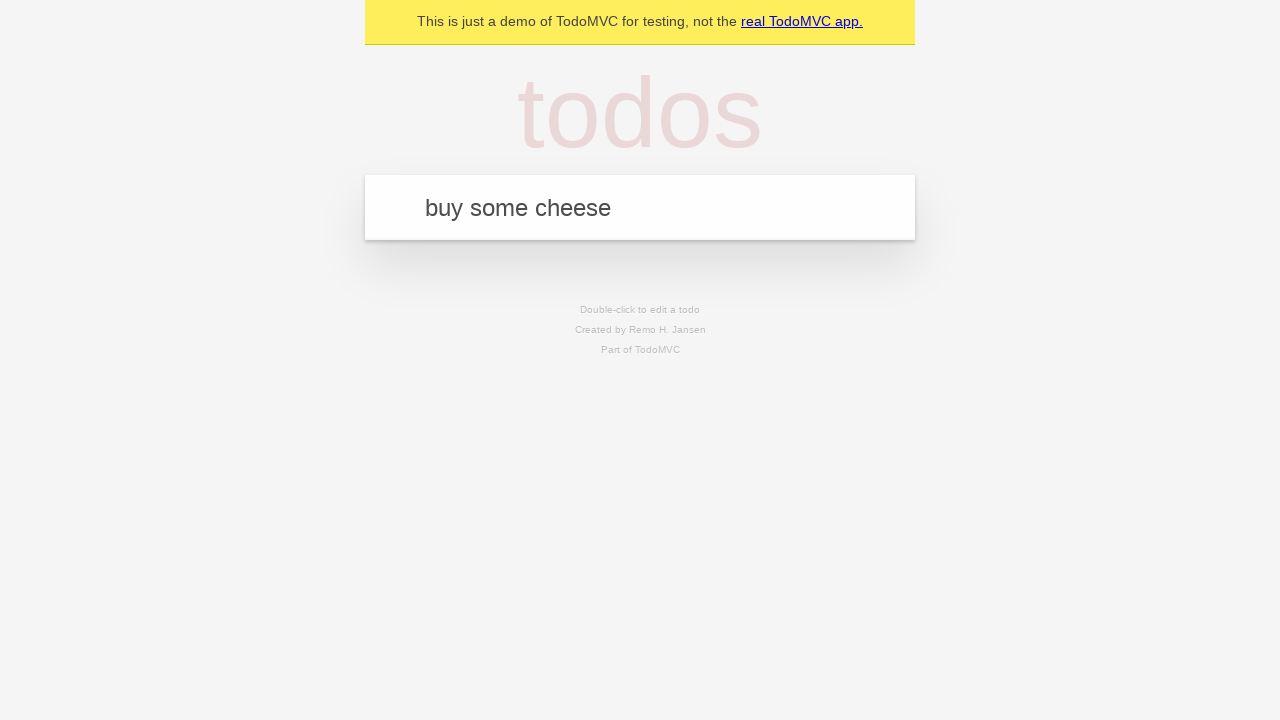

Pressed Enter to create first todo on internal:attr=[placeholder="What needs to be done?"i]
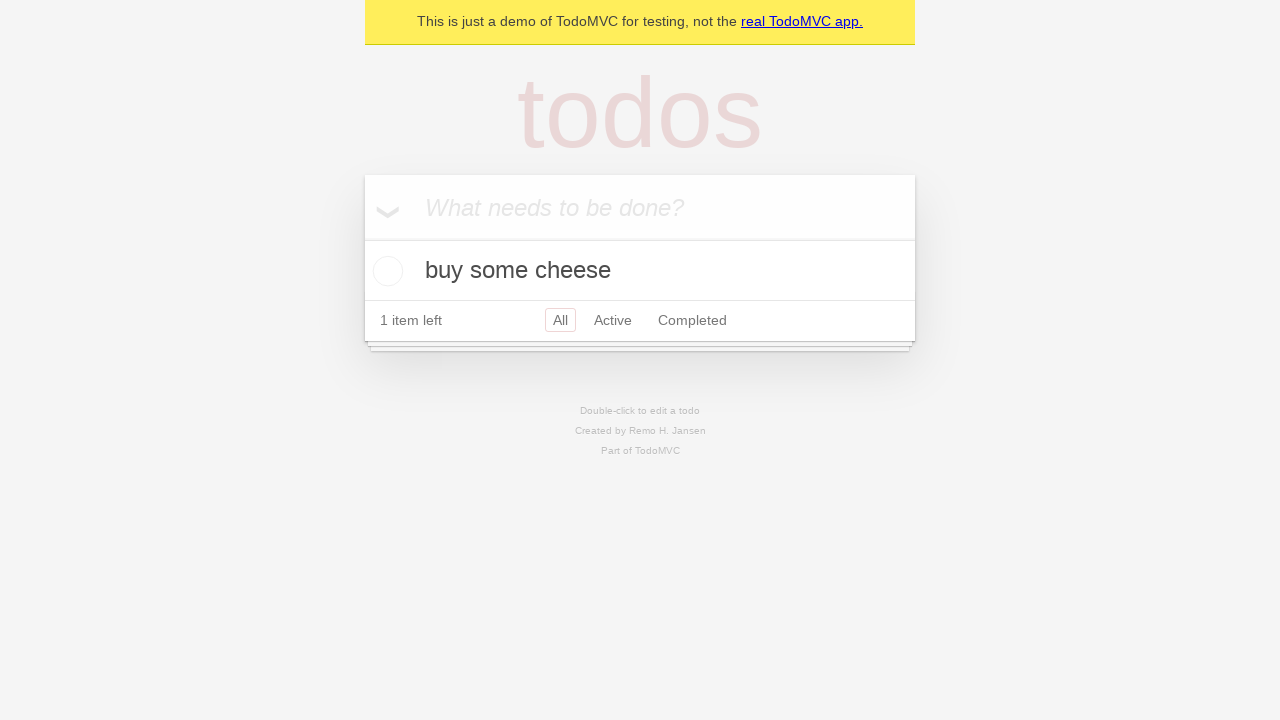

Filled new todo input with 'feed the cat' on internal:attr=[placeholder="What needs to be done?"i]
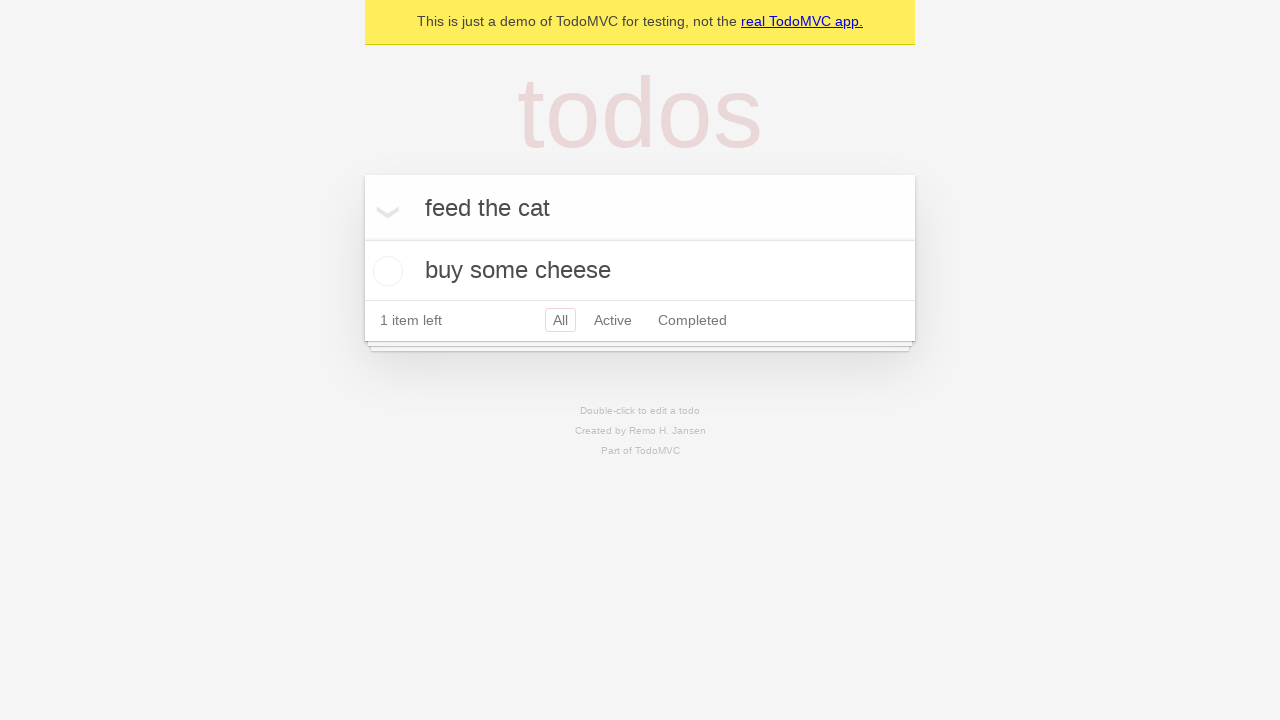

Pressed Enter to create second todo on internal:attr=[placeholder="What needs to be done?"i]
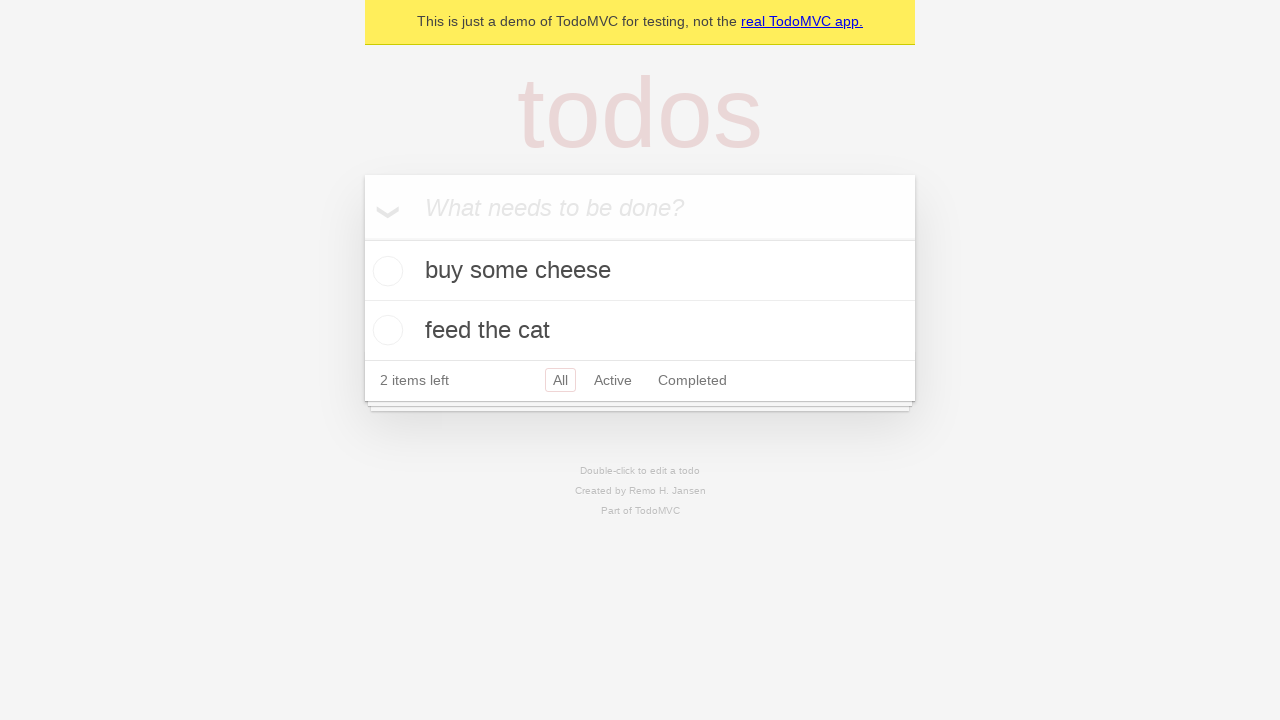

Filled new todo input with 'book a doctors appointment' on internal:attr=[placeholder="What needs to be done?"i]
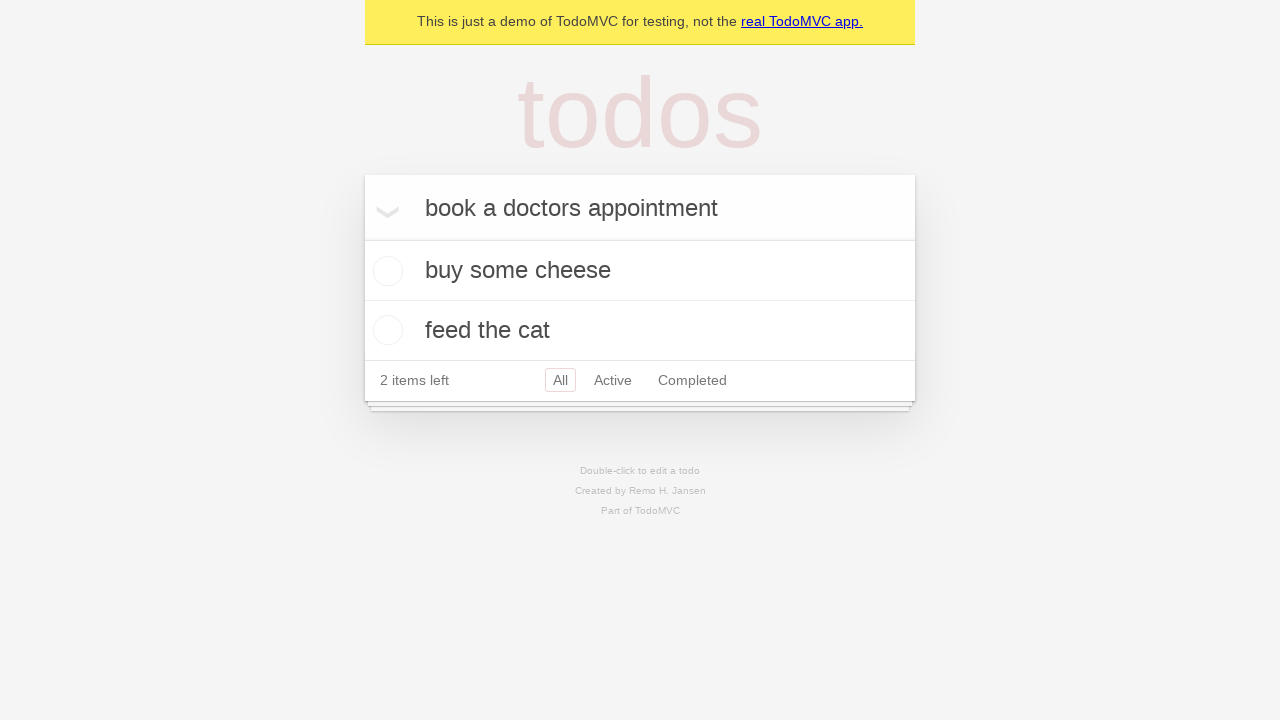

Pressed Enter to create third todo on internal:attr=[placeholder="What needs to be done?"i]
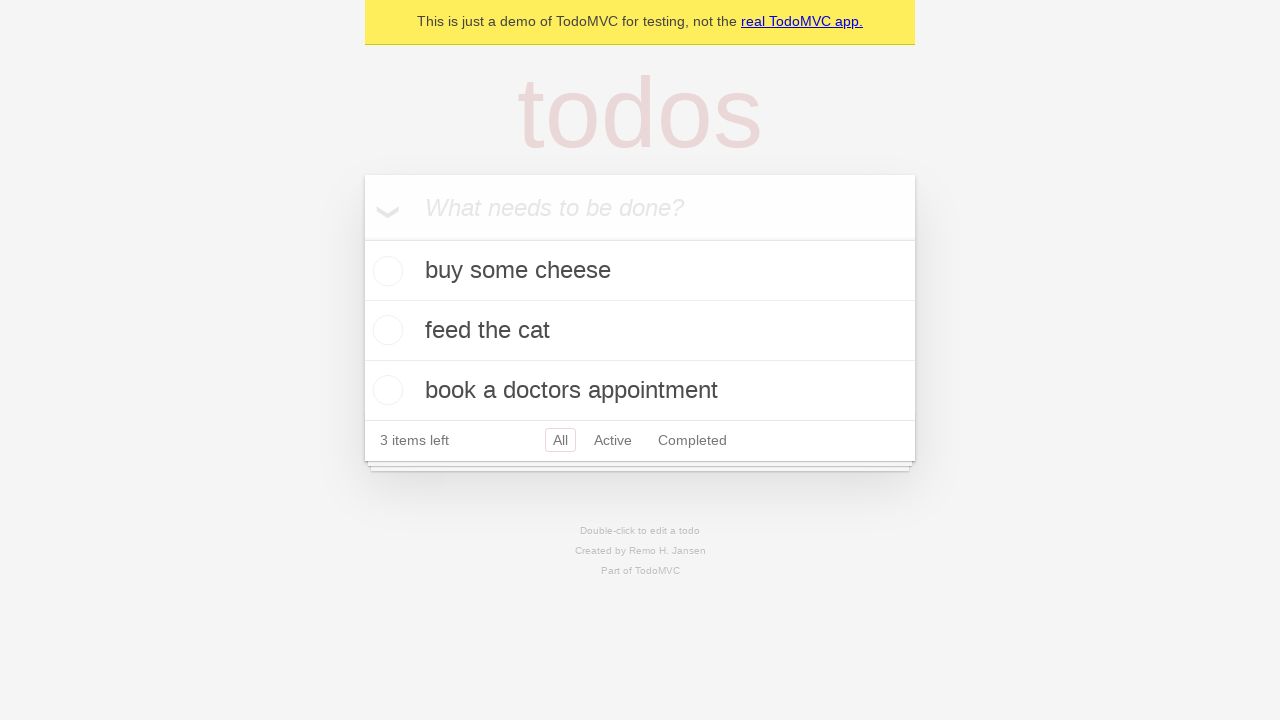

Waited for all three todos to load
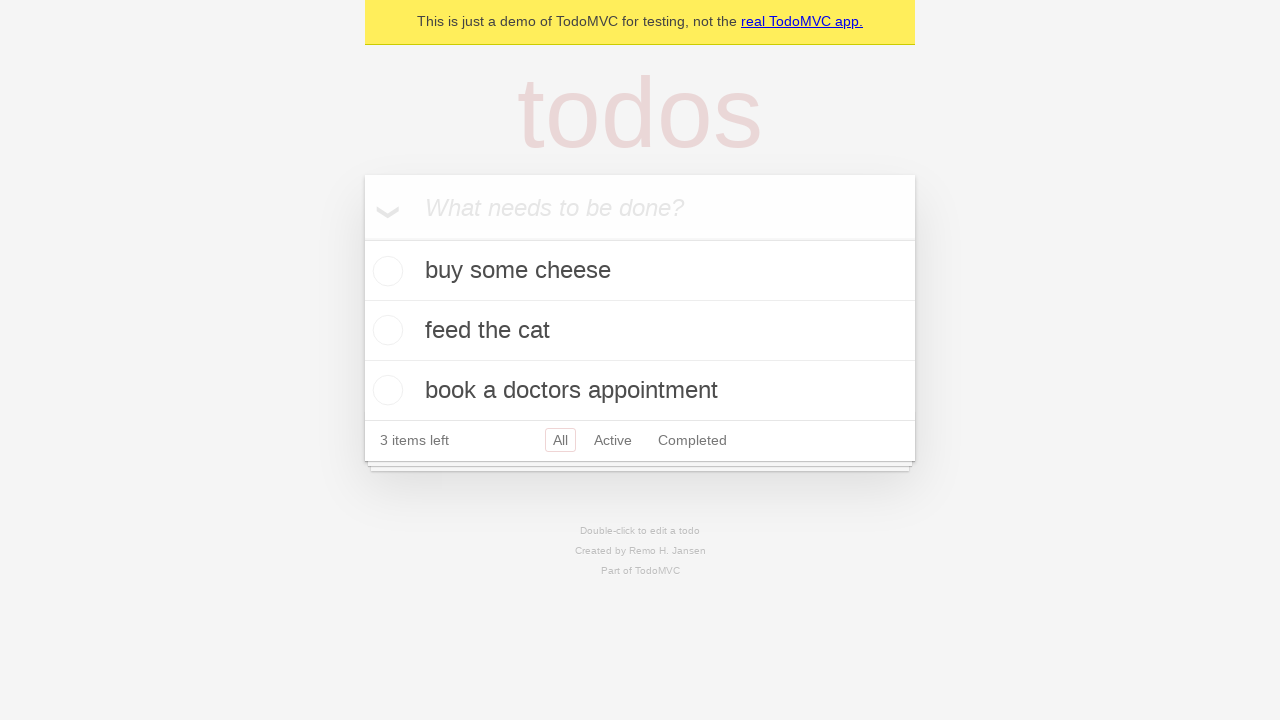

Double-clicked second todo to enter edit mode at (640, 331) on [data-testid='todo-item'] >> nth=1
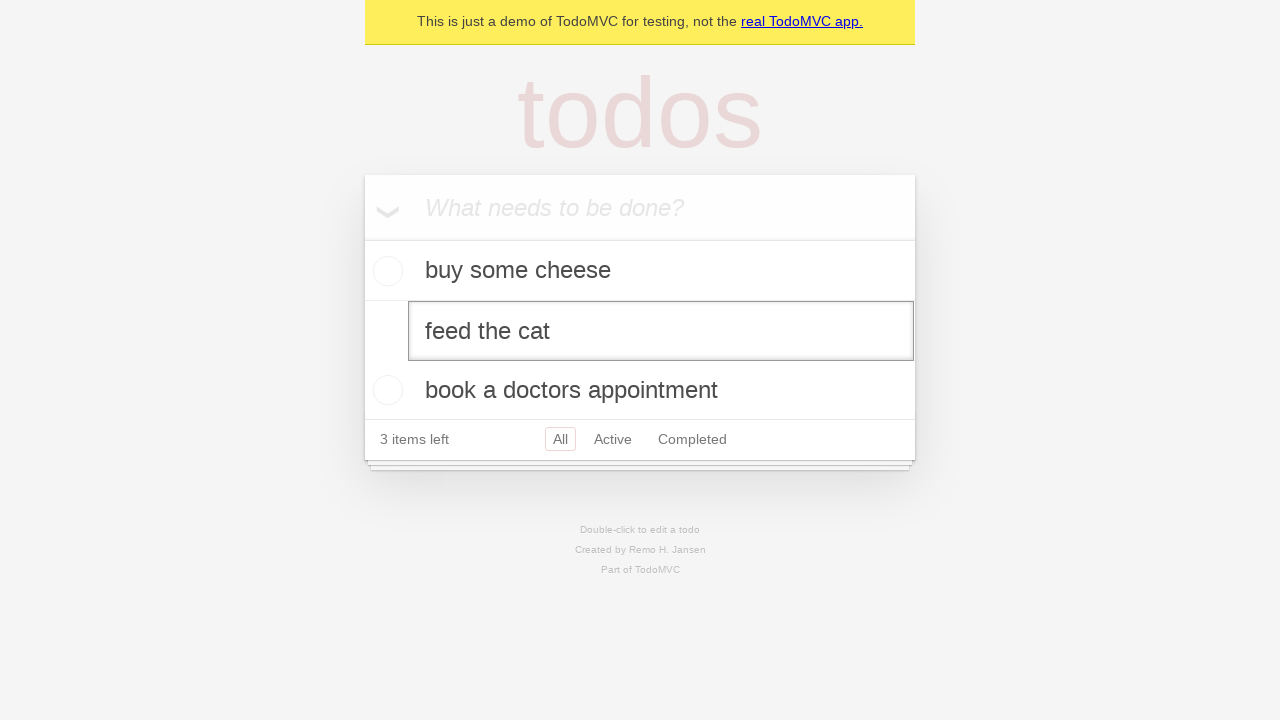

Filled edit input with 'buy some sausages' on [data-testid='todo-item'] >> nth=1 >> internal:role=textbox[name="Edit"i]
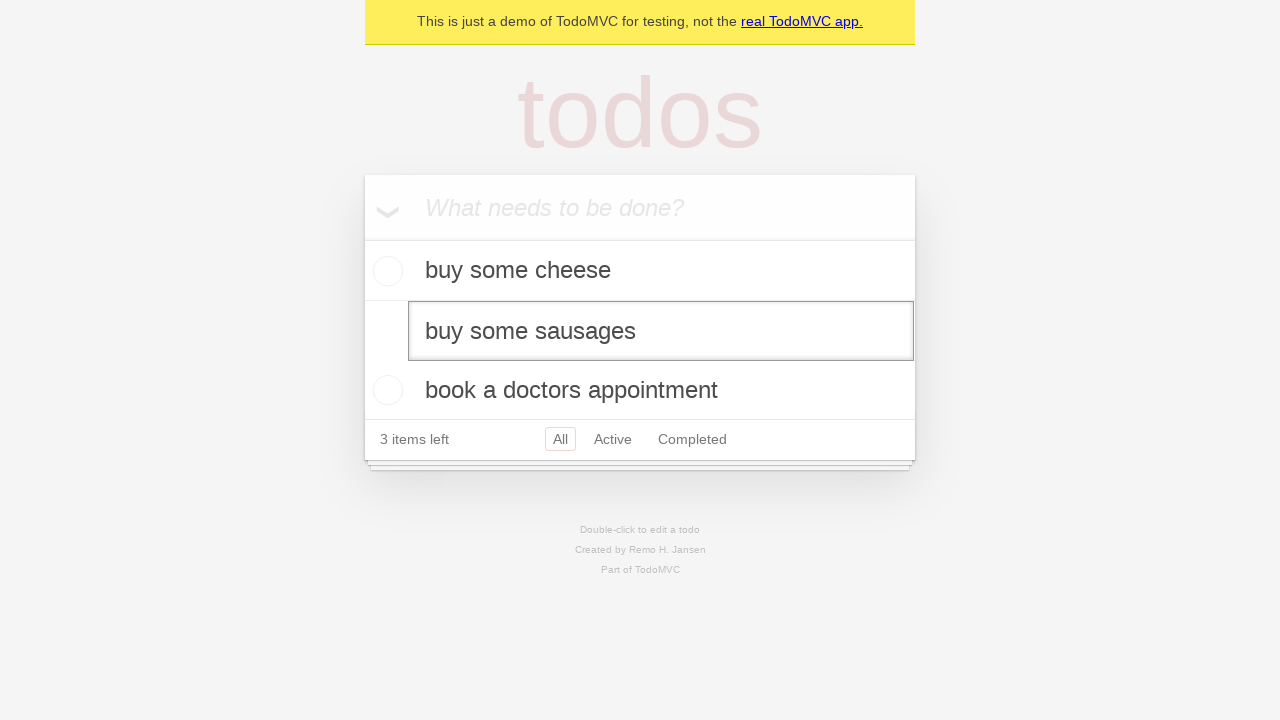

Dispatched blur event to save edits on the second todo
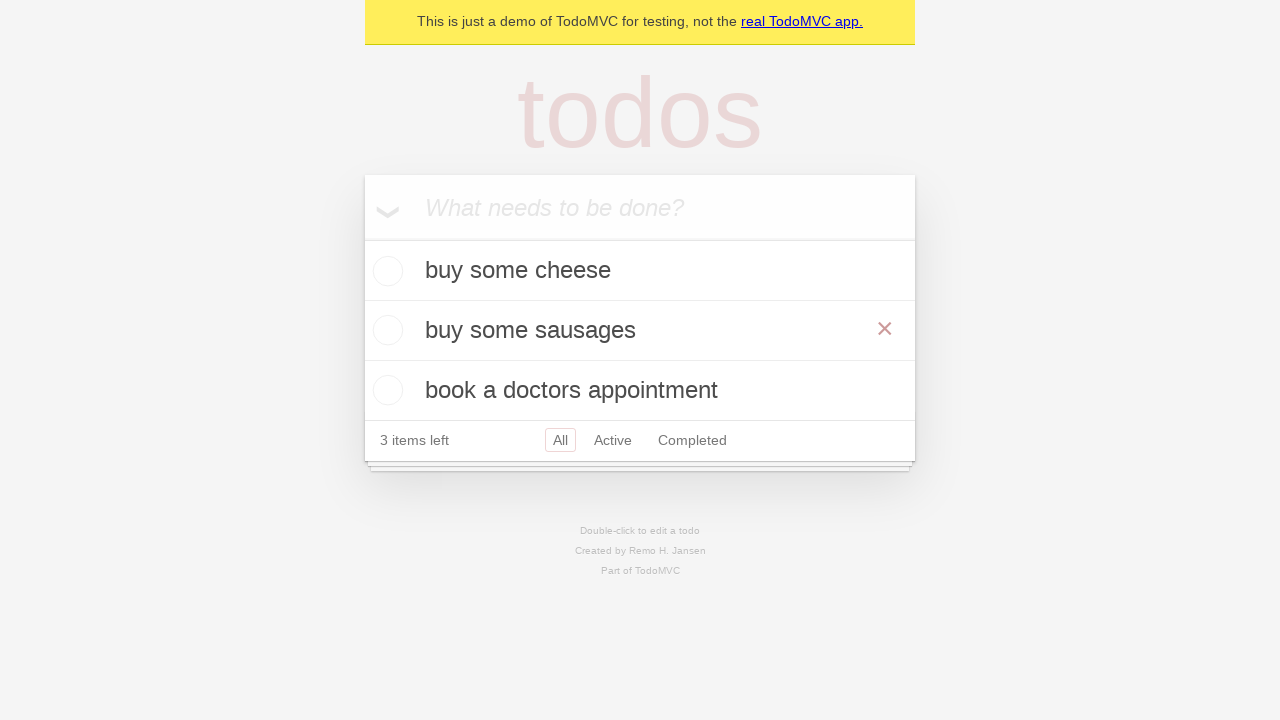

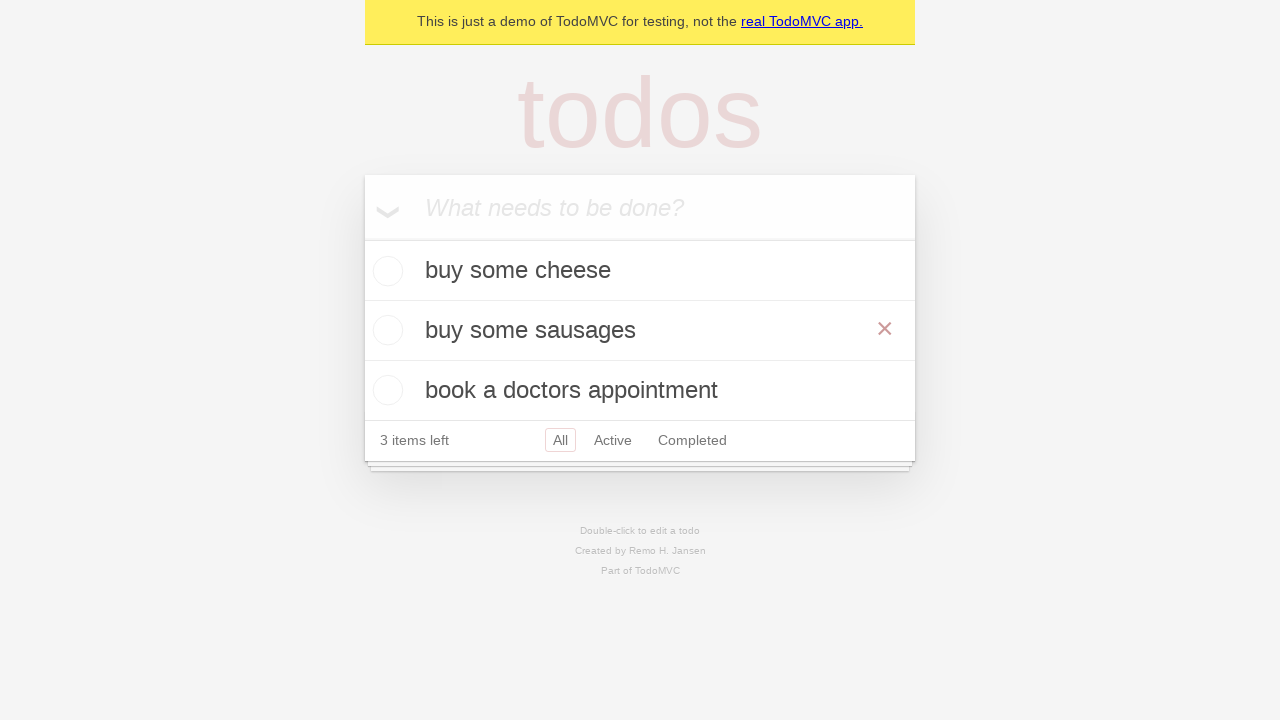